Navigates to Uniqlo's UT collection lineup page and waits for the new arrivals section to load, verifying that product items are displayed.

Starting URL: https://www.uniqlo.com/sg/en/special-feature/ut/collection-lineup

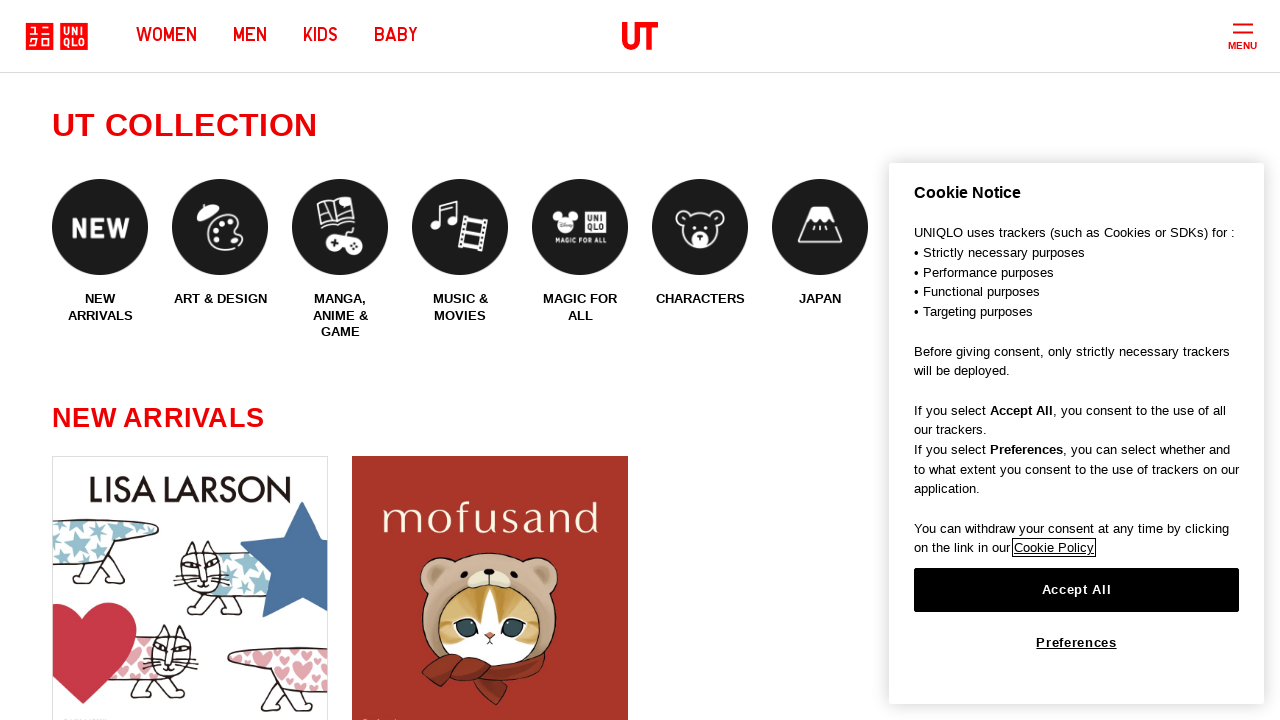

Navigated to Uniqlo UT collection lineup page
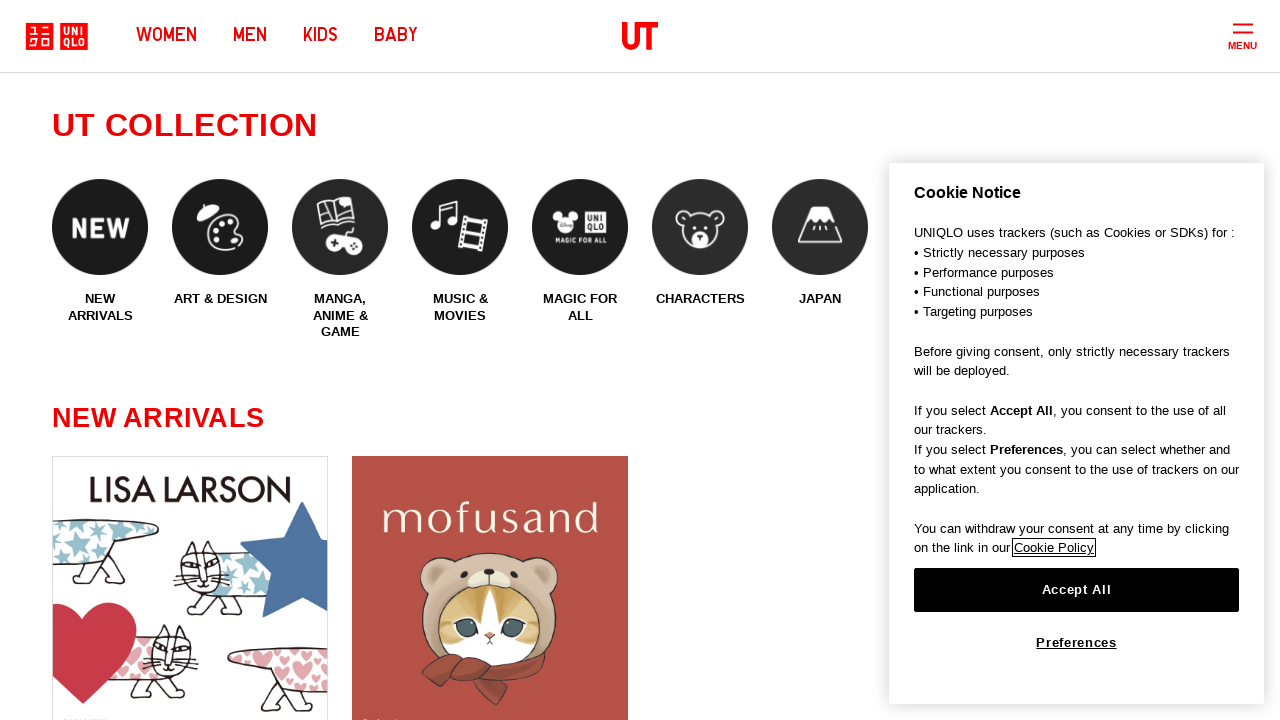

New arrivals section loaded
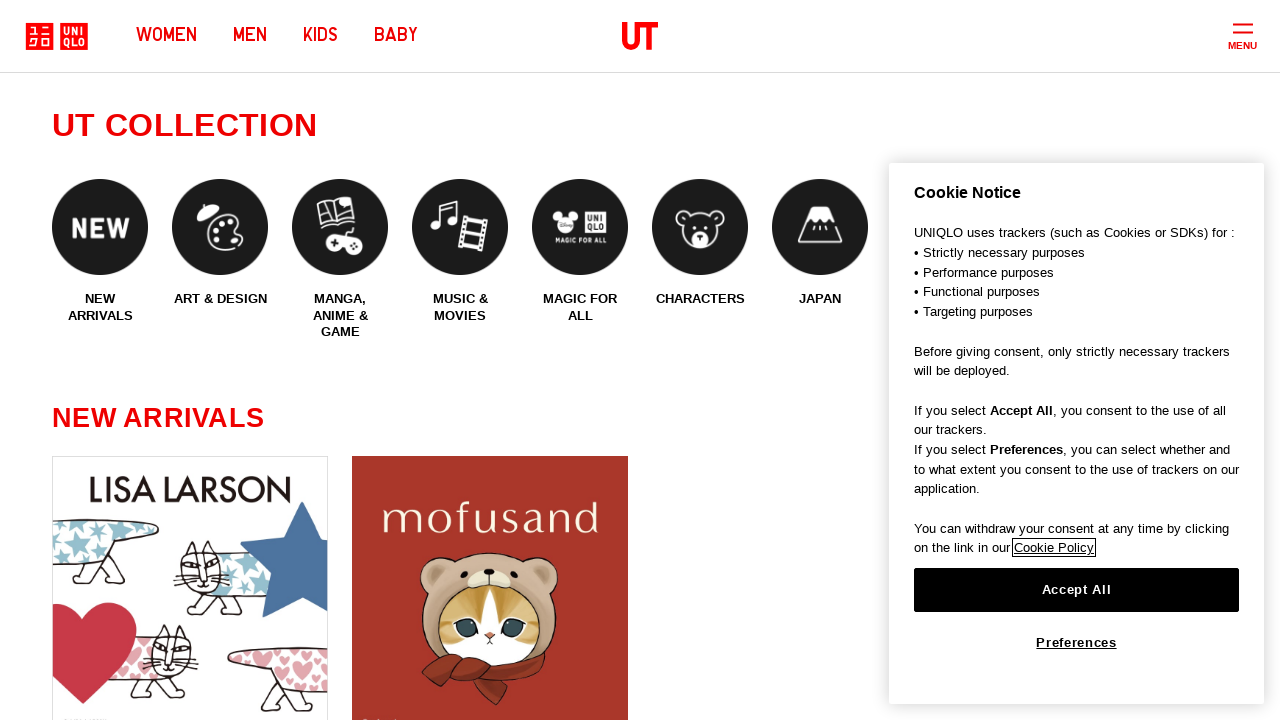

Product items verified to be displayed
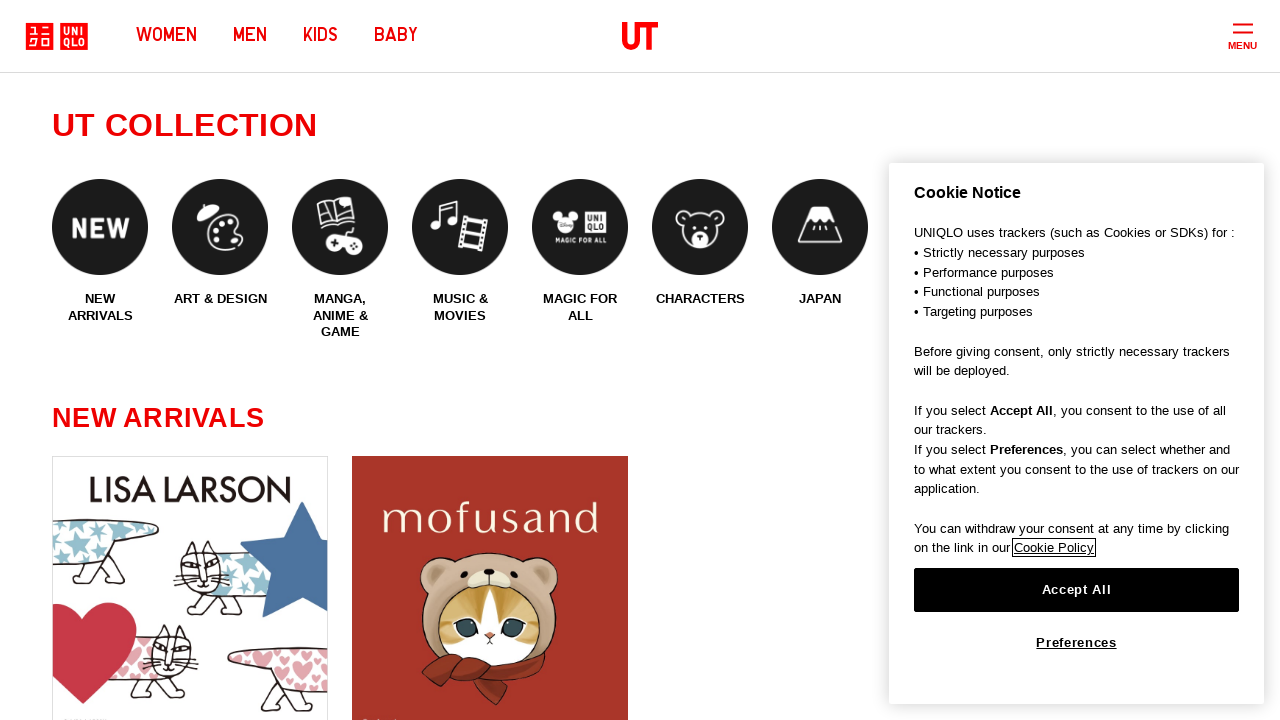

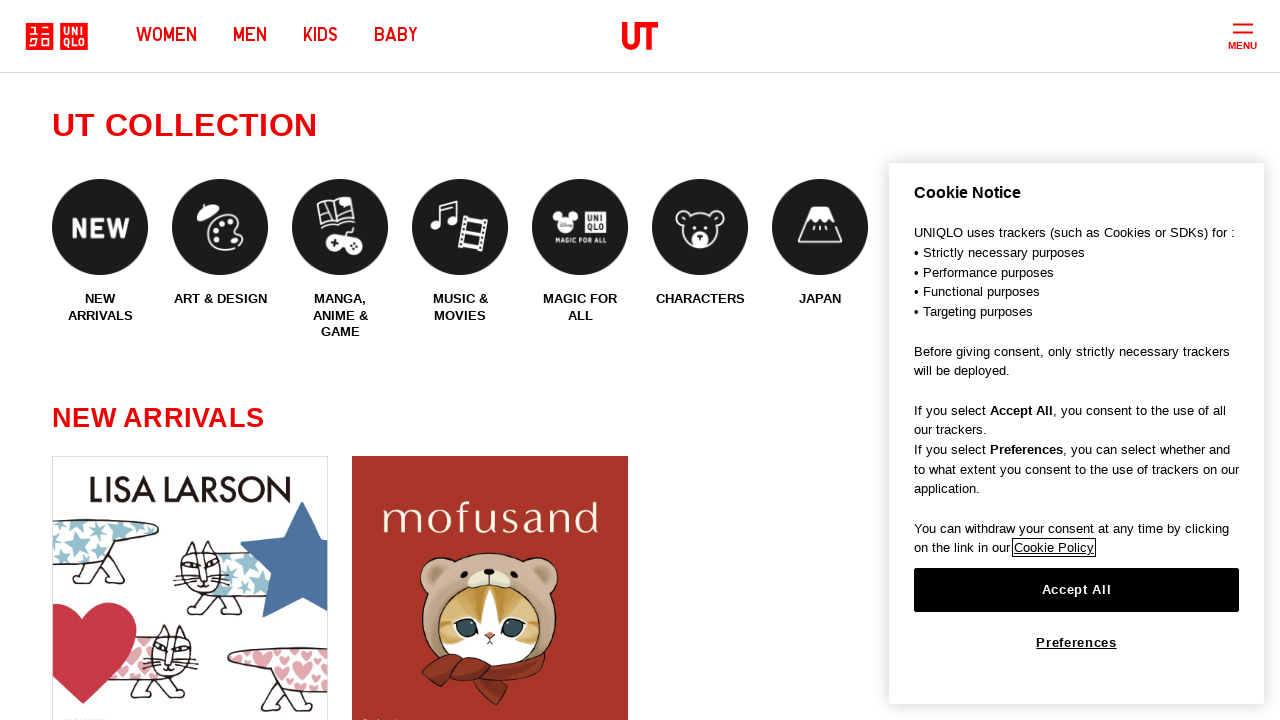